Tests the login form validation by submitting with a username but empty password field, then verifies the appropriate error message is displayed and can be dismissed.

Starting URL: https://www.saucedemo.com/

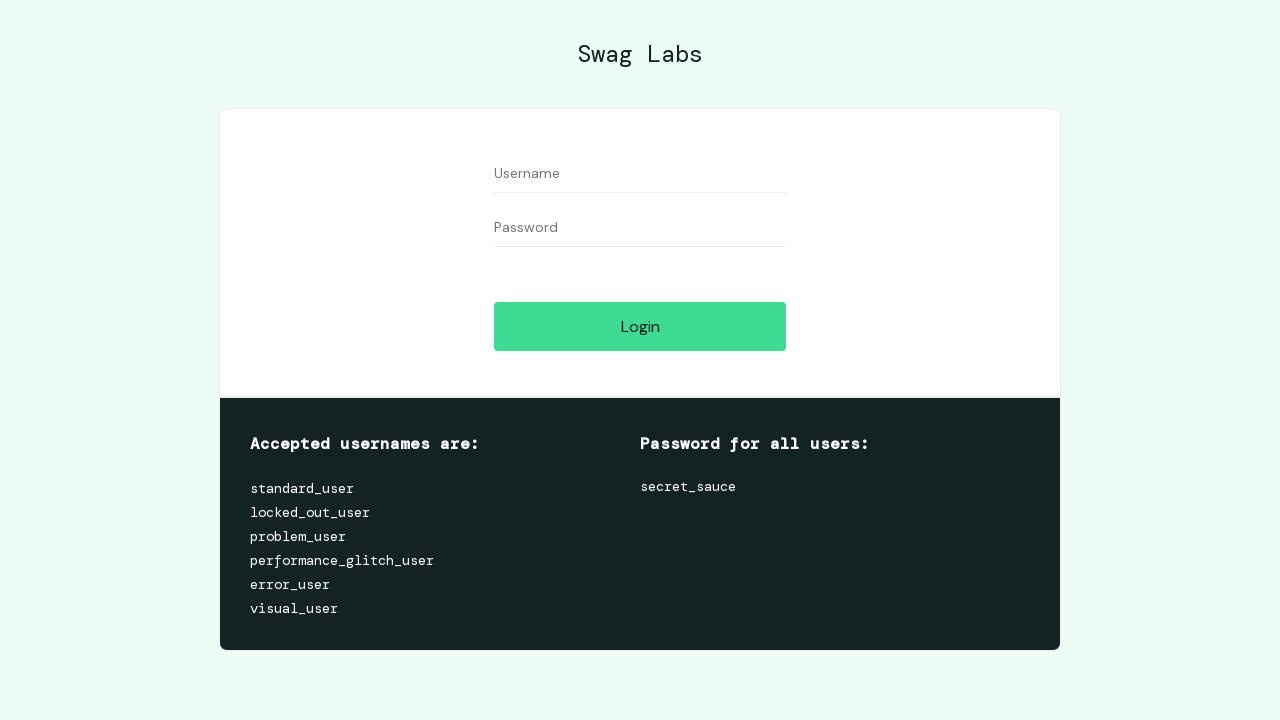

Filled username field with 'standard_user' on [data-test="username"]
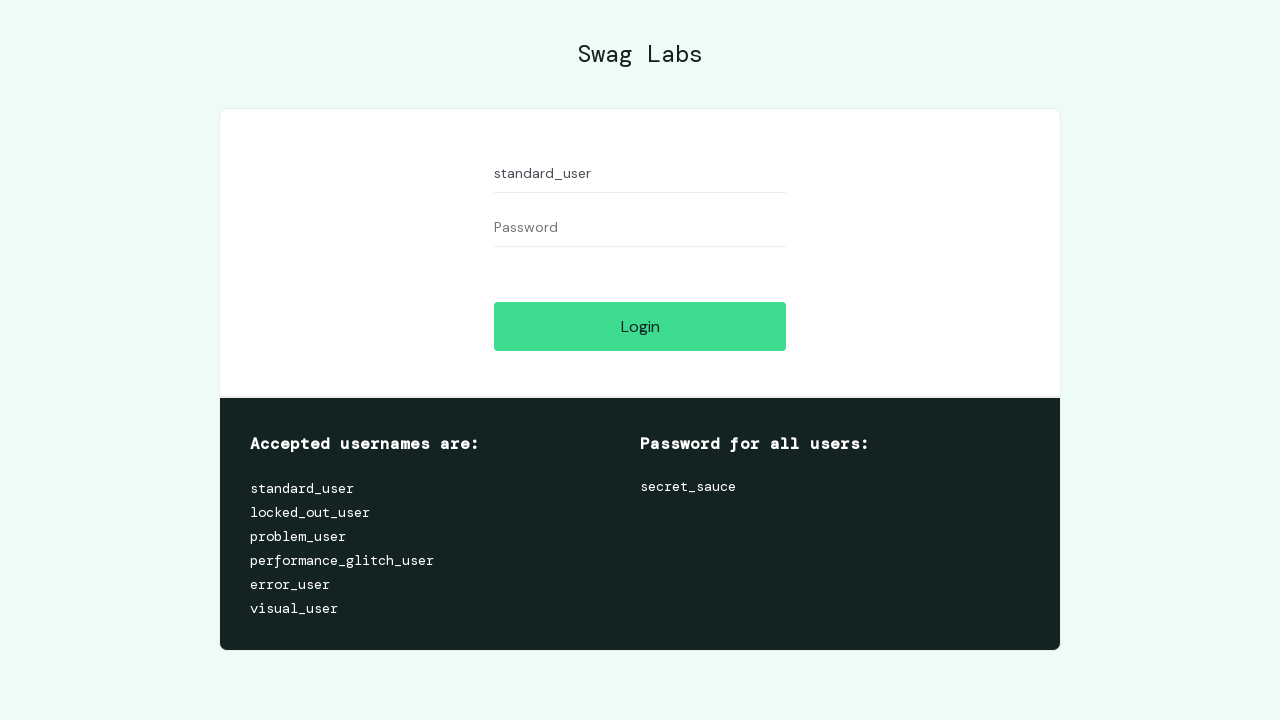

Left password field empty on [data-test="password"]
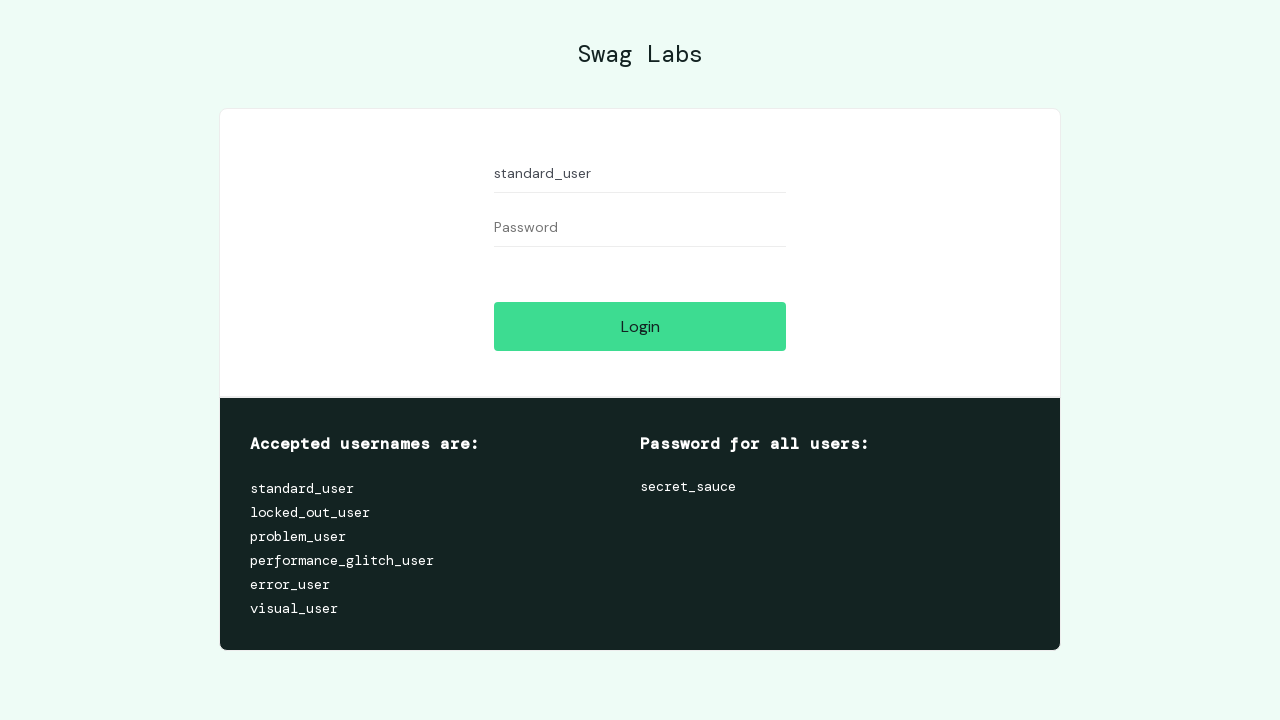

Clicked login button to trigger validation at (640, 326) on [data-test="login-button"]
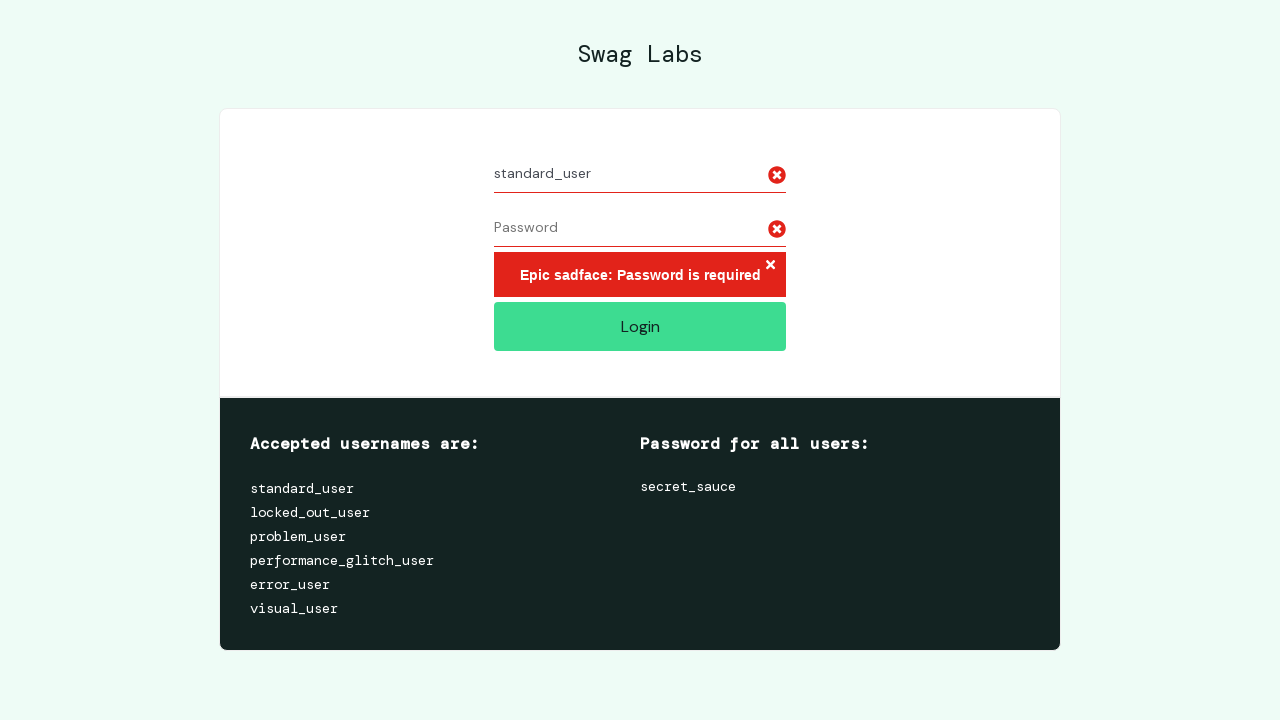

Error message appeared and loaded
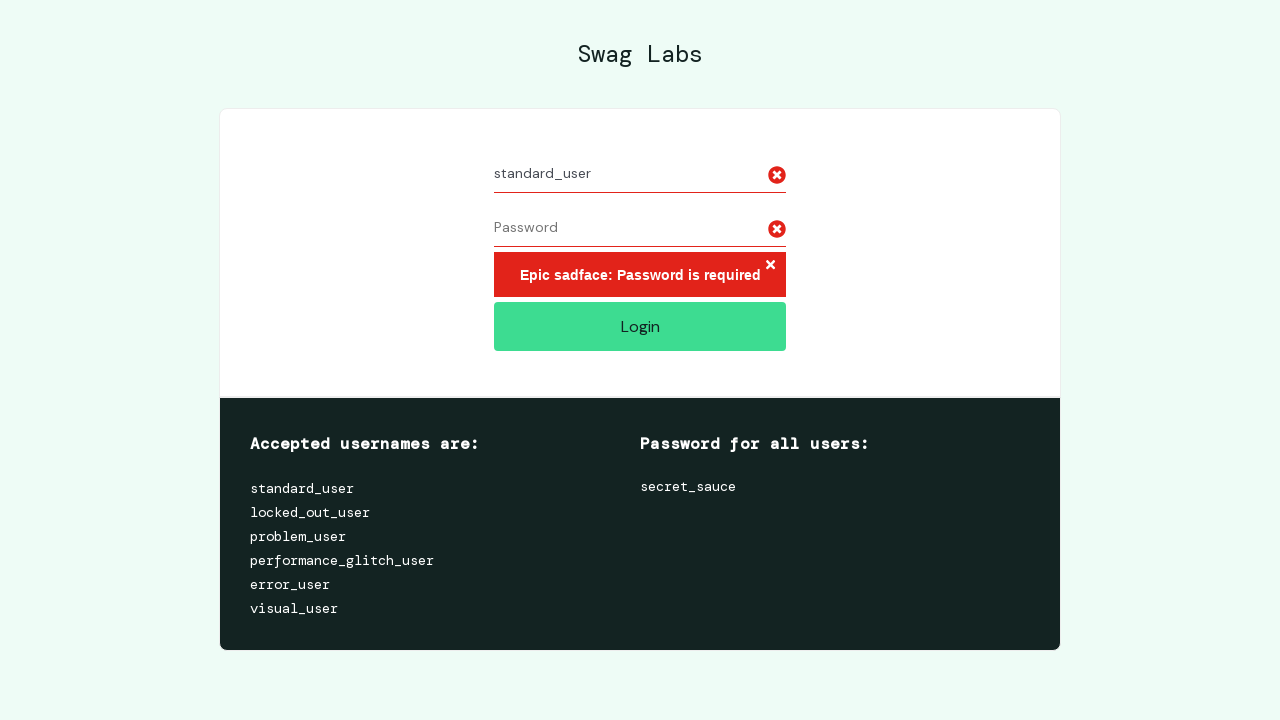

Verified error message: 'Epic sadface: Password is required'
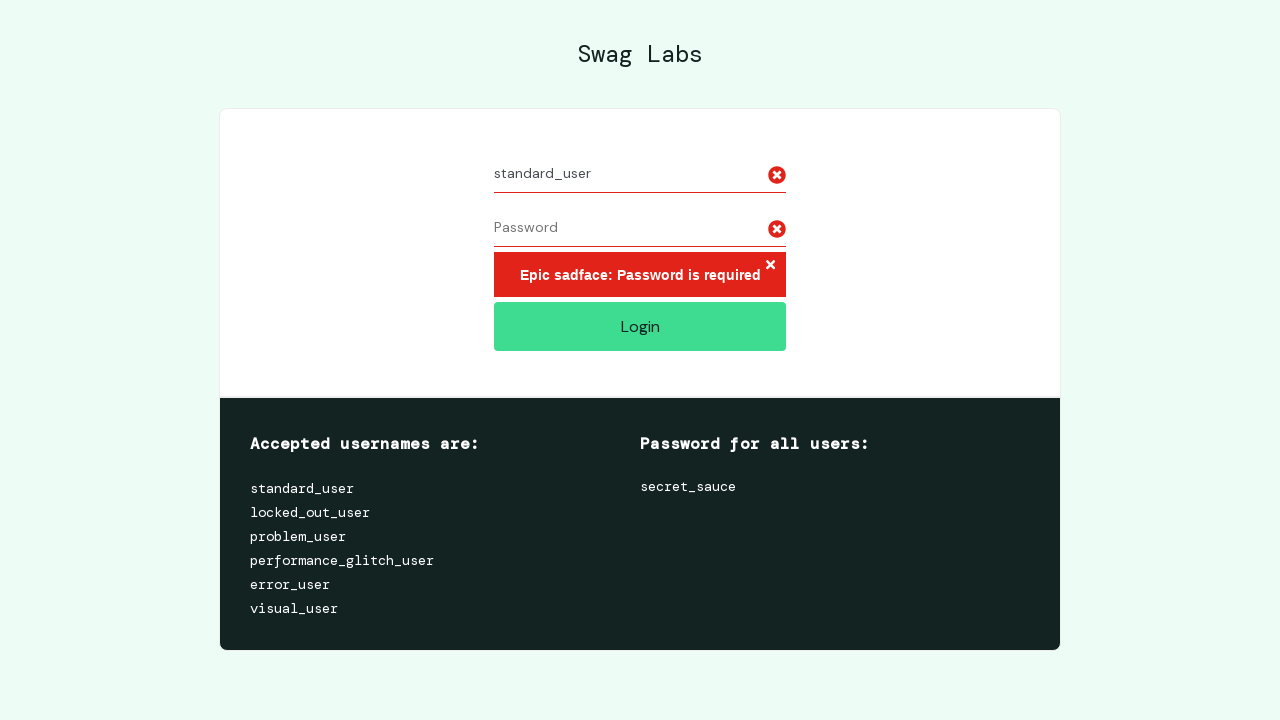

Clicked error dismiss button to close error message at (770, 266) on [data-test="error-button"]
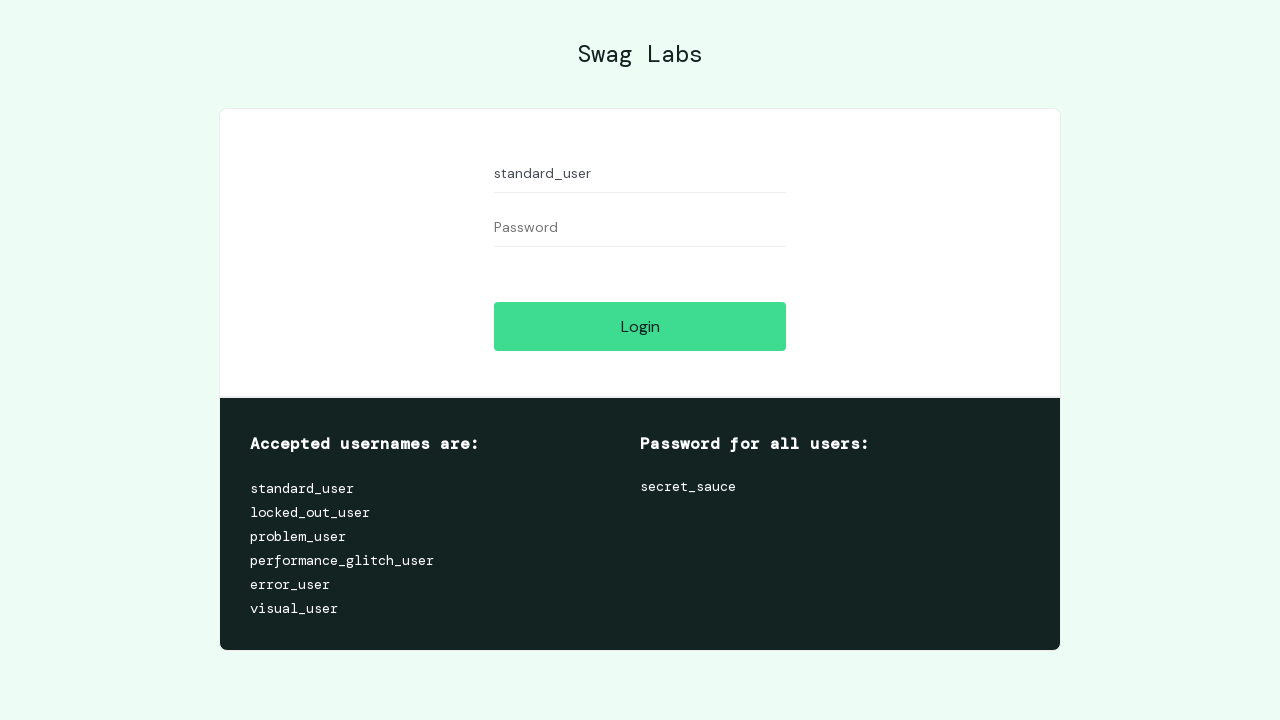

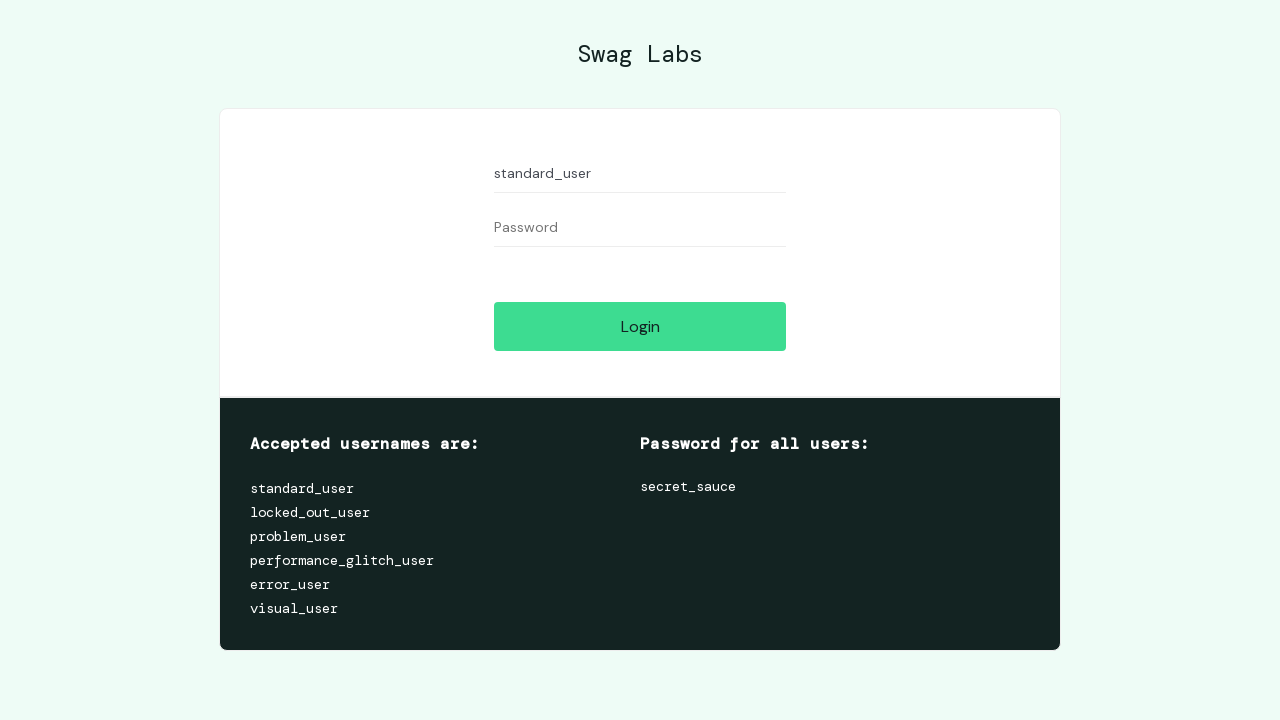